Tests jQuery UI draggable functionality by dragging an element to a new position within the page

Starting URL: https://jqueryui.com/draggable/

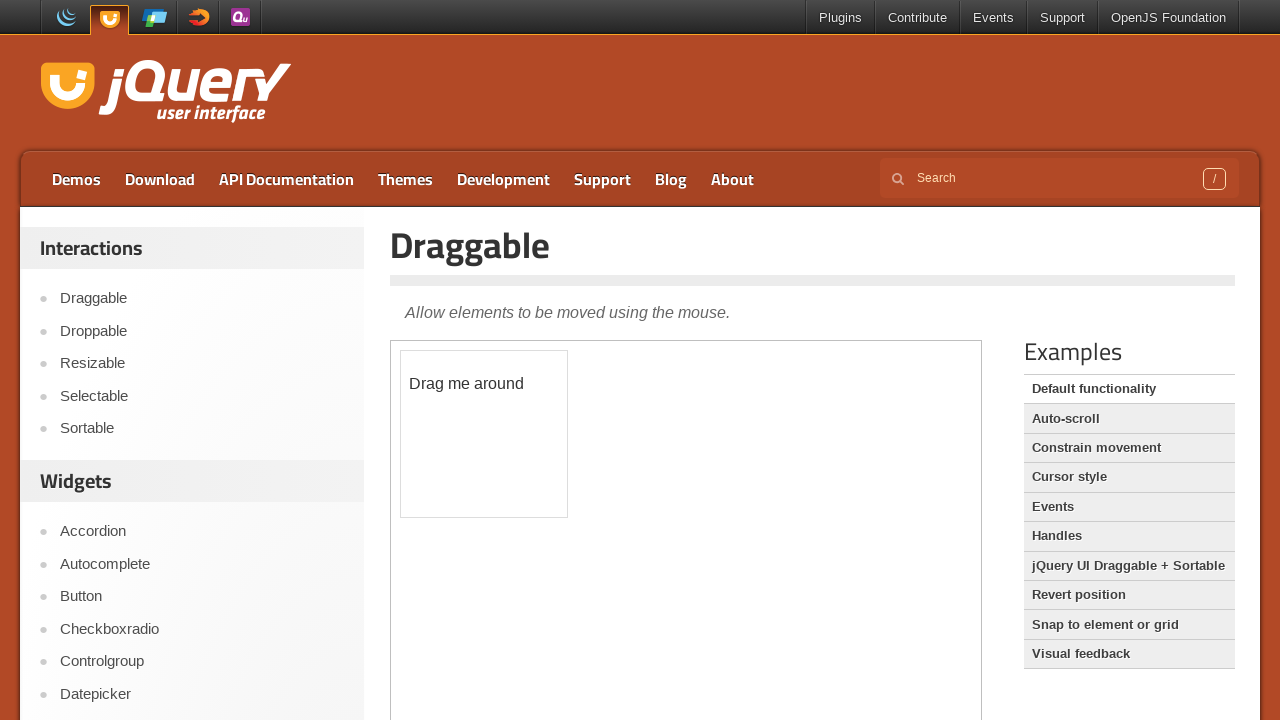

Located the iframe containing the draggable demo
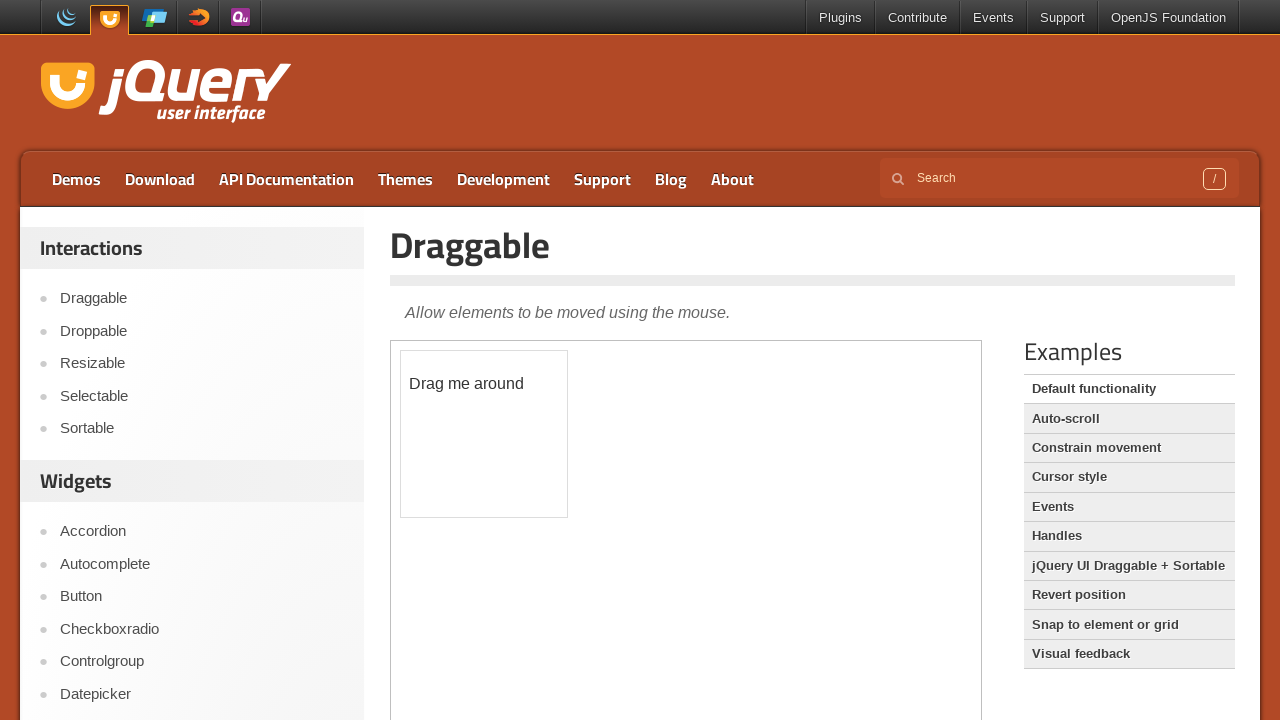

Located the draggable element with id 'draggable'
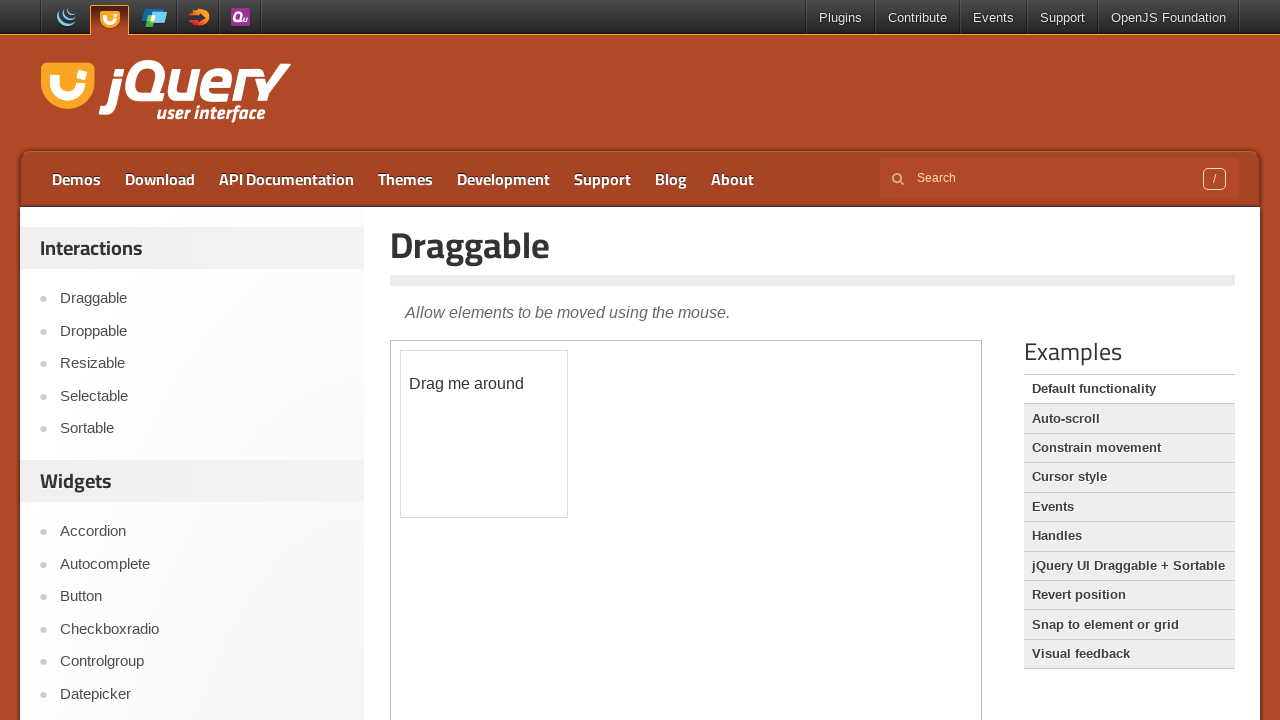

Dragged the element 30 pixels right and 90 pixels down at (431, 441)
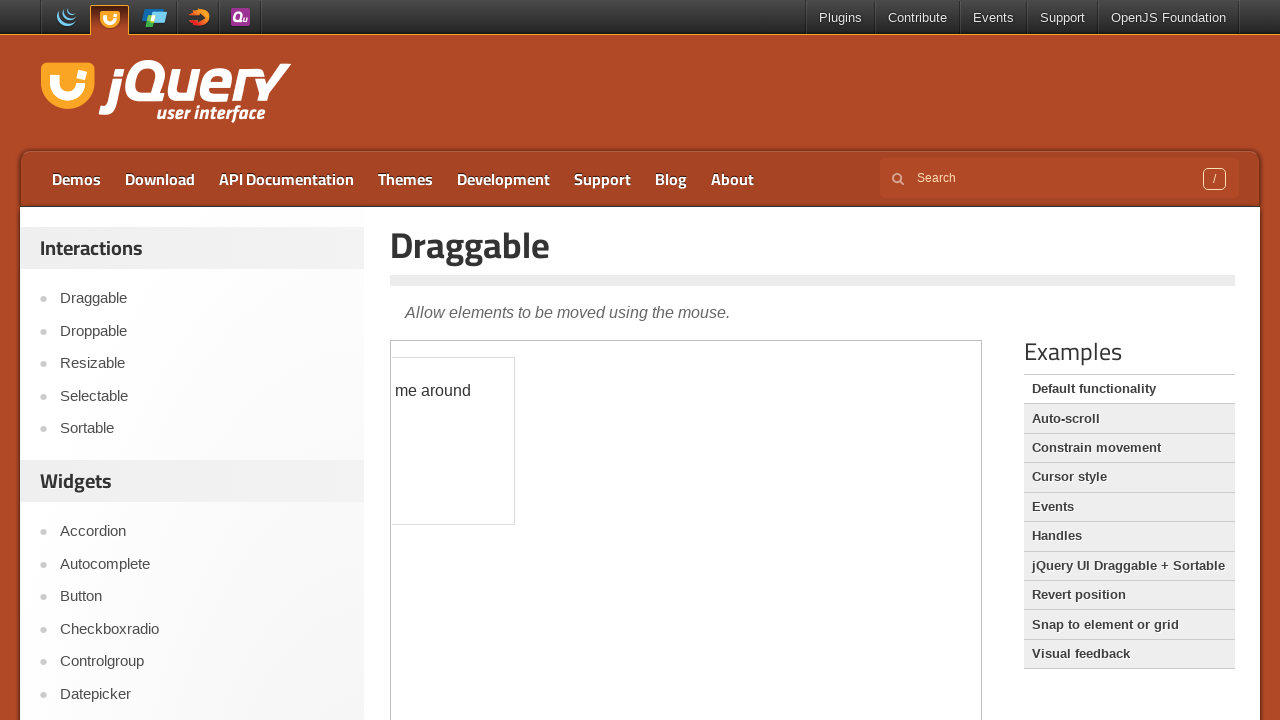

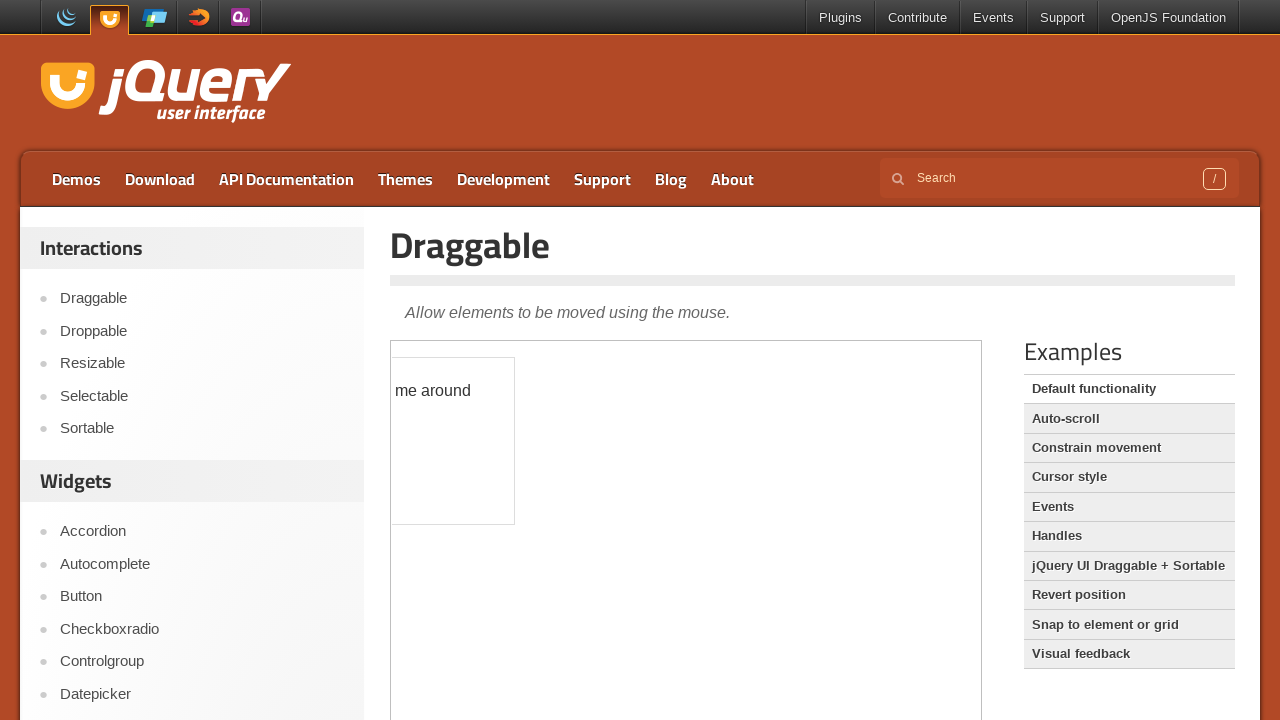